Tests pagination functionality by sorting products and navigating through pages to find a specific product containing "Rice" in its name

Starting URL: https://rahulshettyacademy.com/seleniumPractise/#/offers

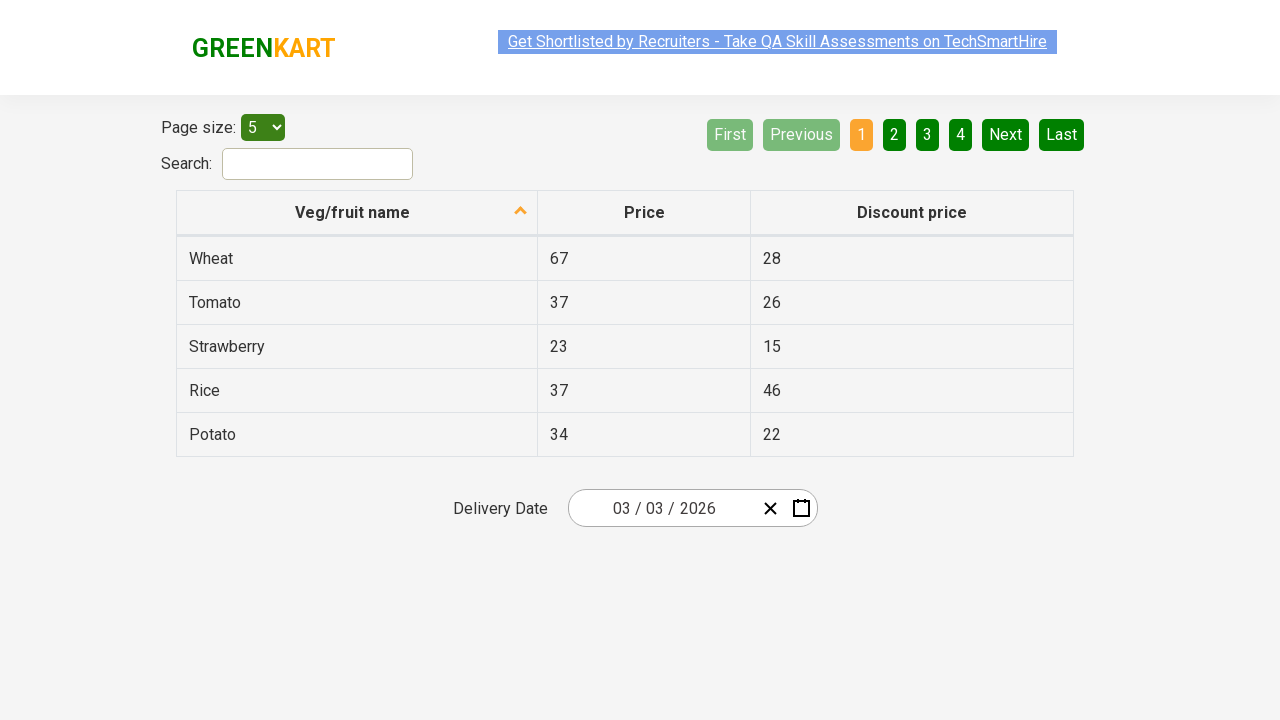

Clicked first column header to sort products at (357, 213) on xpath=//tr/th[1]
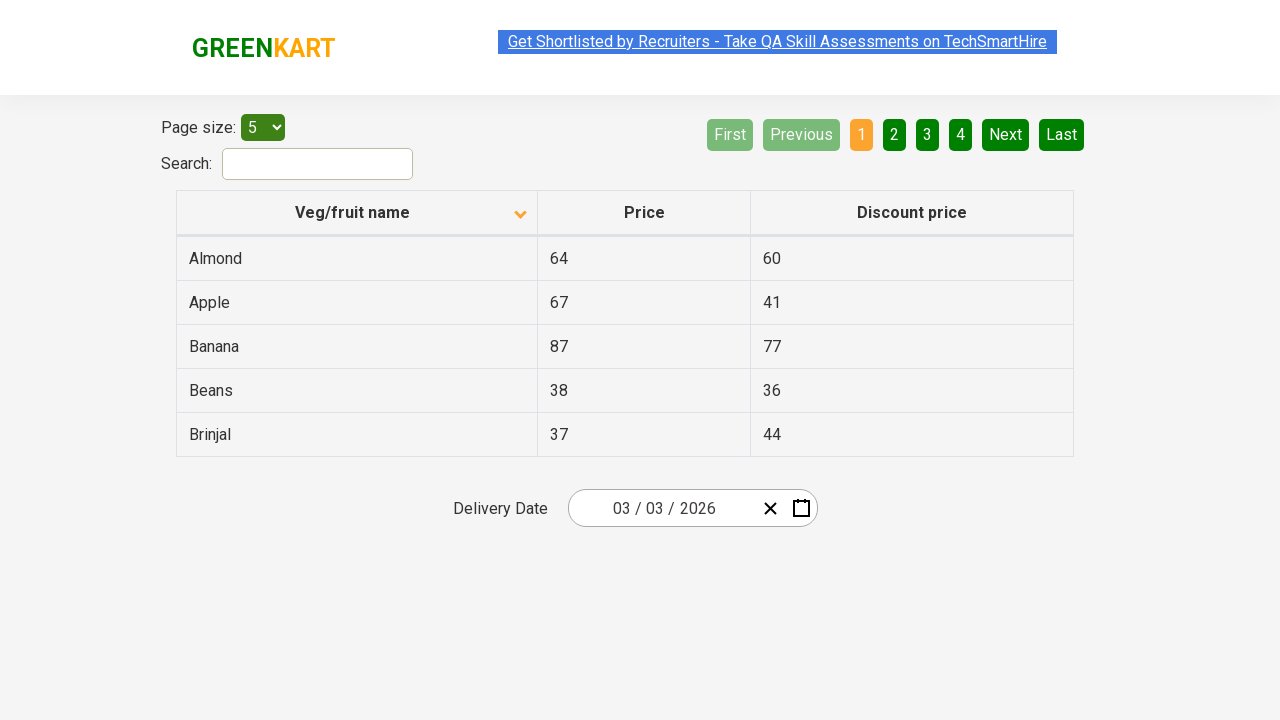

Product table loaded
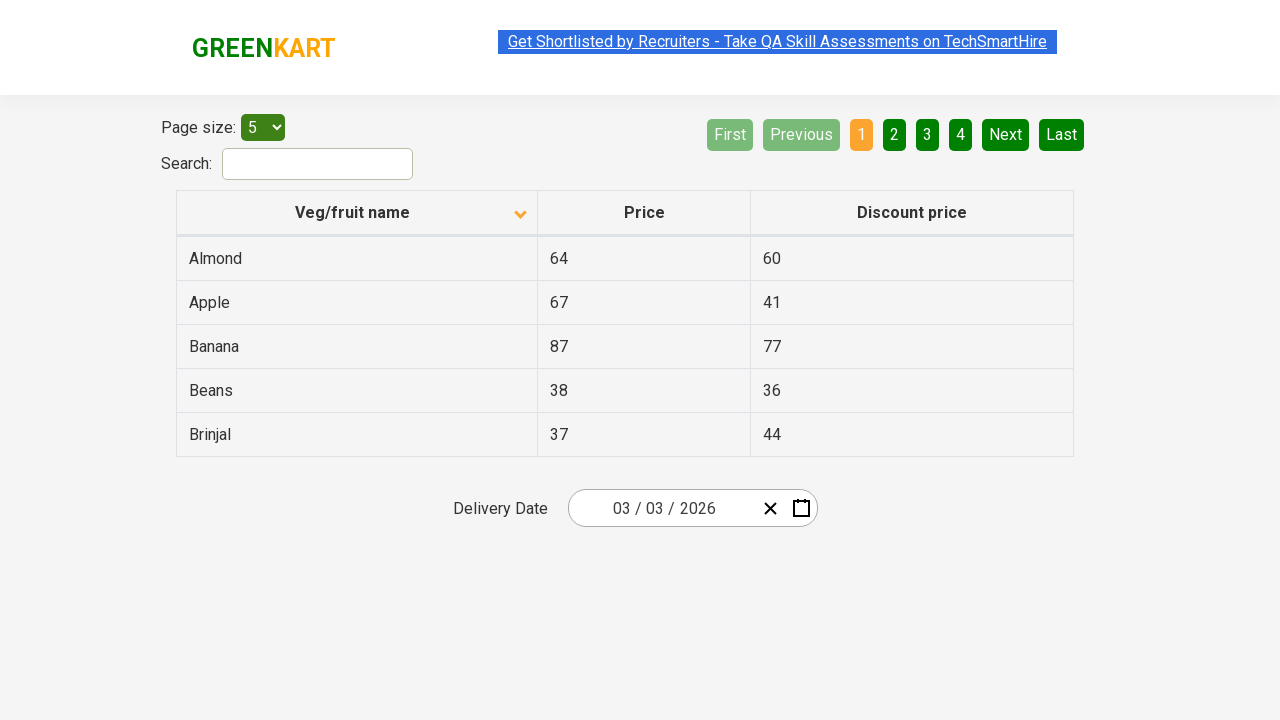

Clicked Next button to navigate to next page at (1006, 134) on [aria-label='Next']
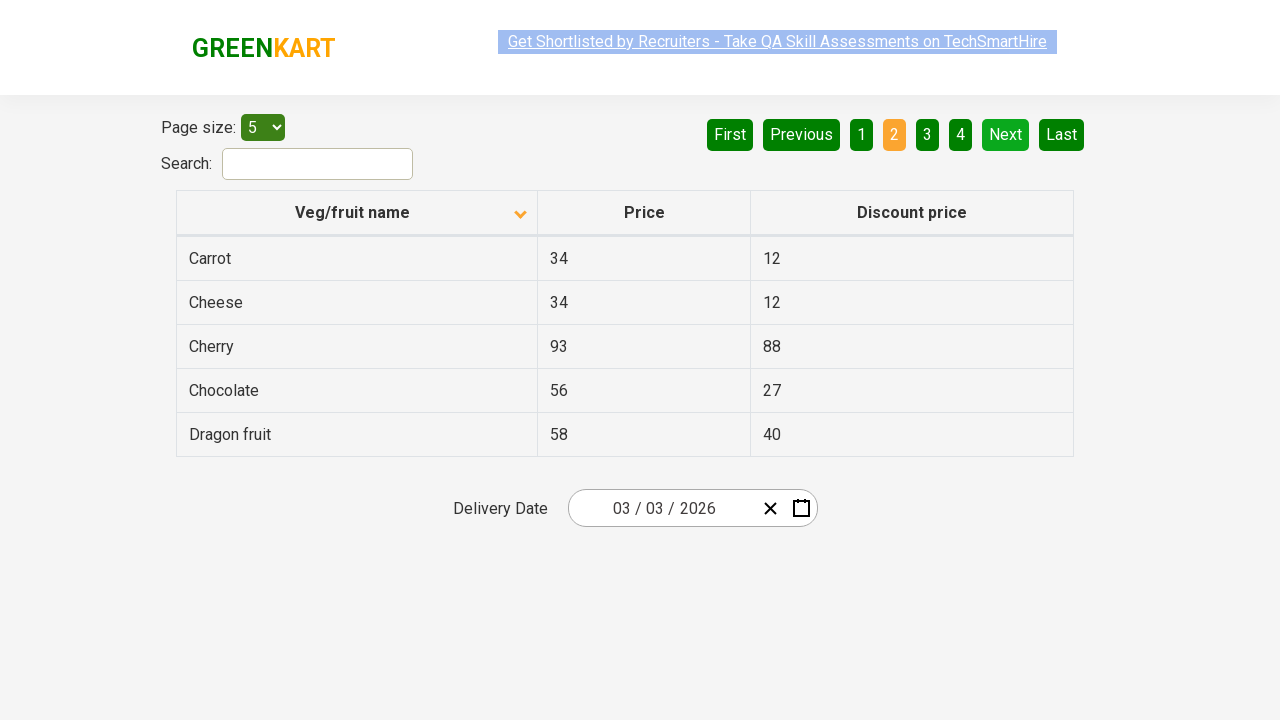

Waited for page to update after navigation
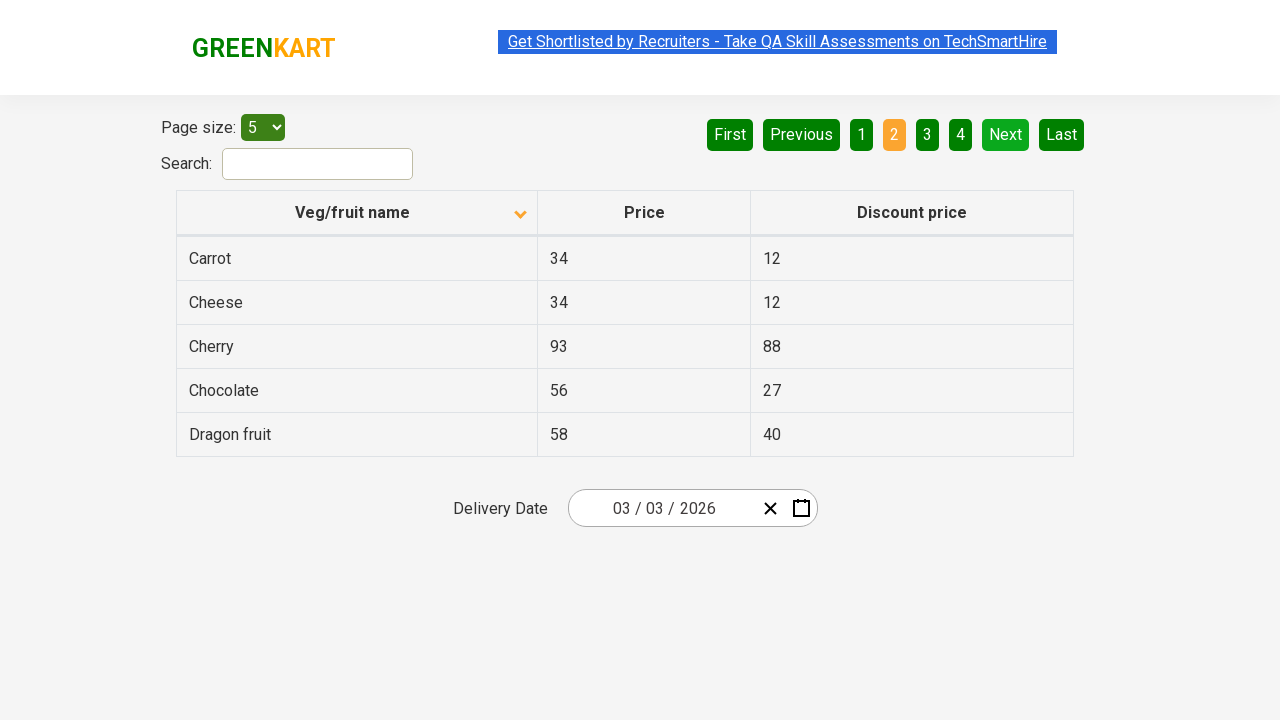

Clicked Next button to navigate to next page at (1006, 134) on [aria-label='Next']
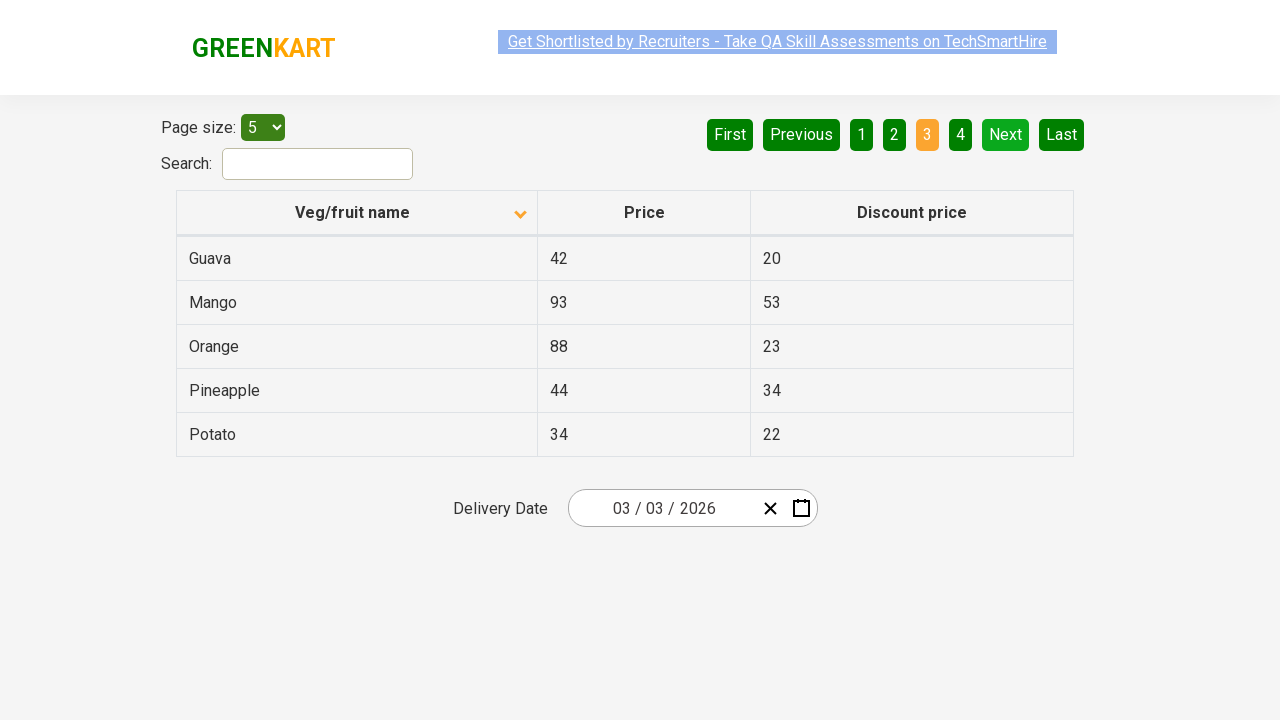

Waited for page to update after navigation
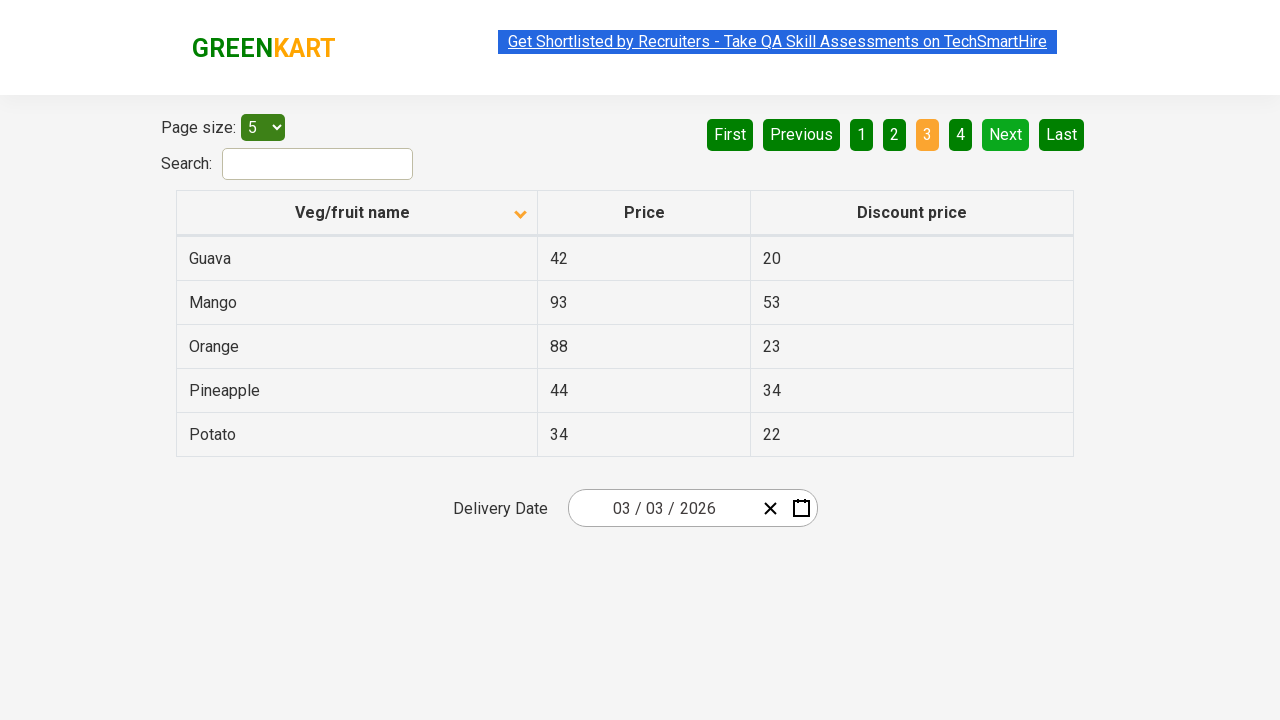

Clicked Next button to navigate to next page at (1006, 134) on [aria-label='Next']
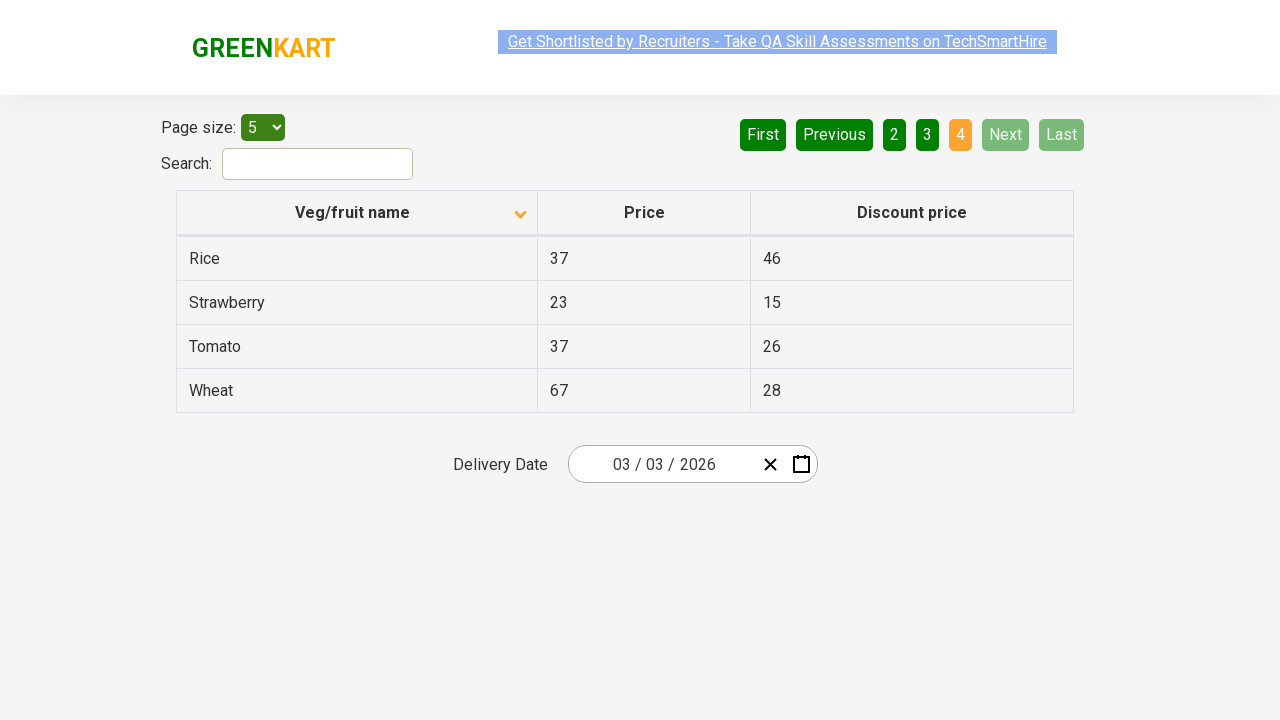

Waited for page to update after navigation
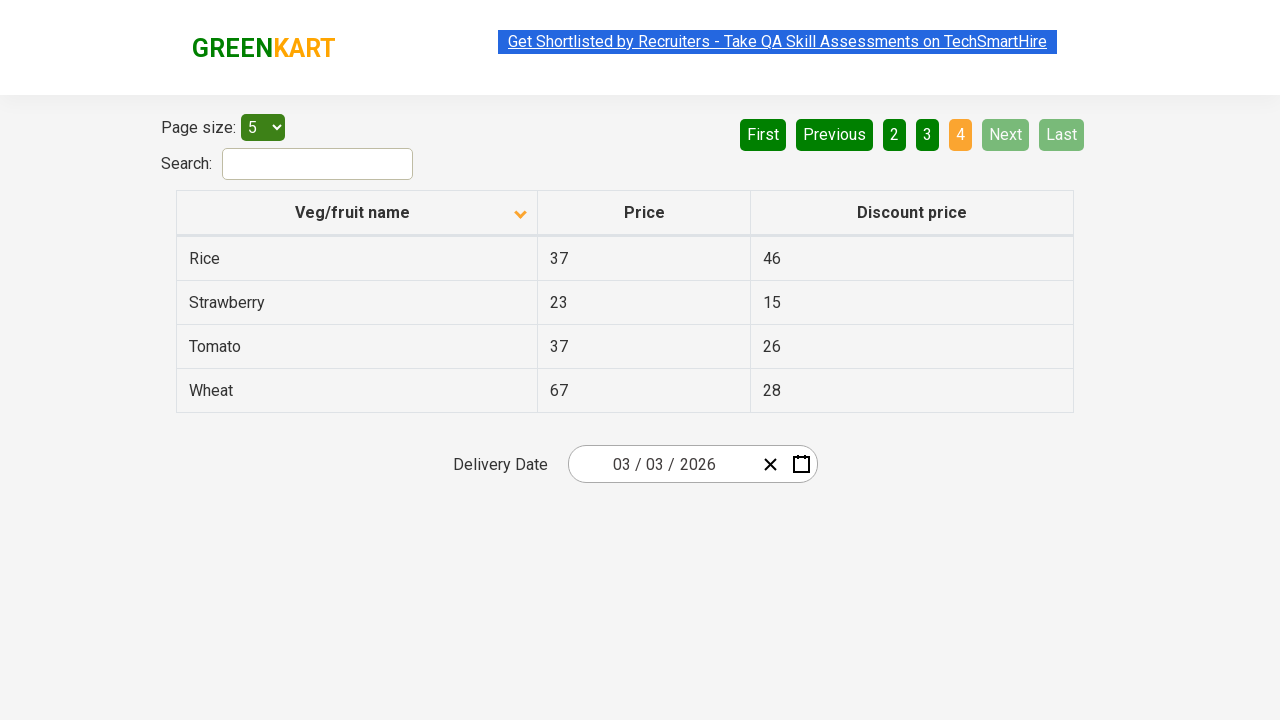

Found product(s) containing 'Rice': ['Rice']
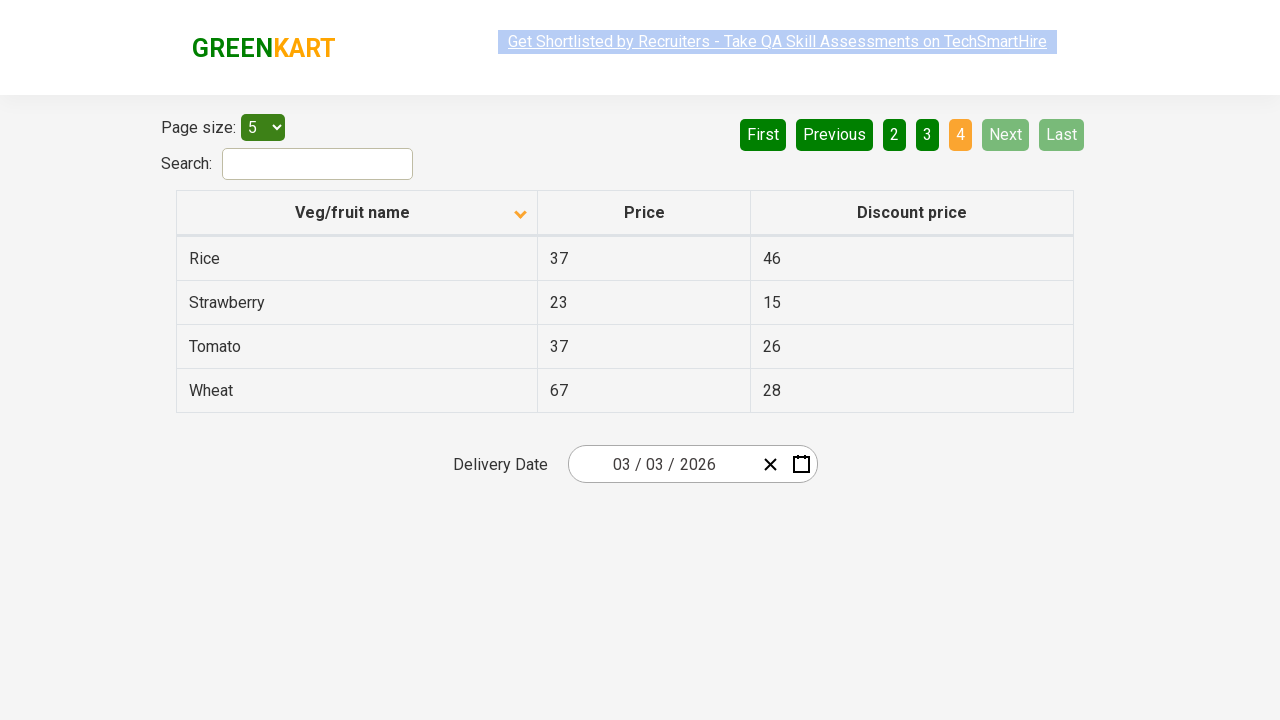

Assertion passed: Product containing 'Rice' was found
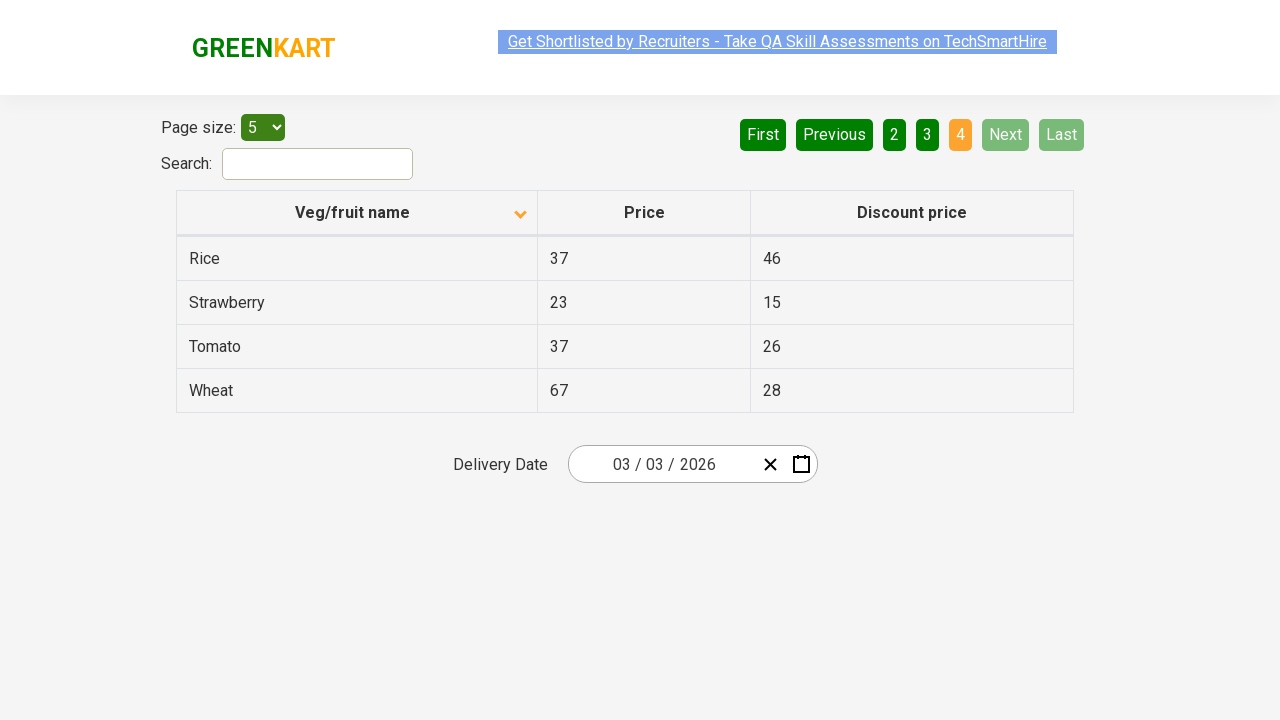

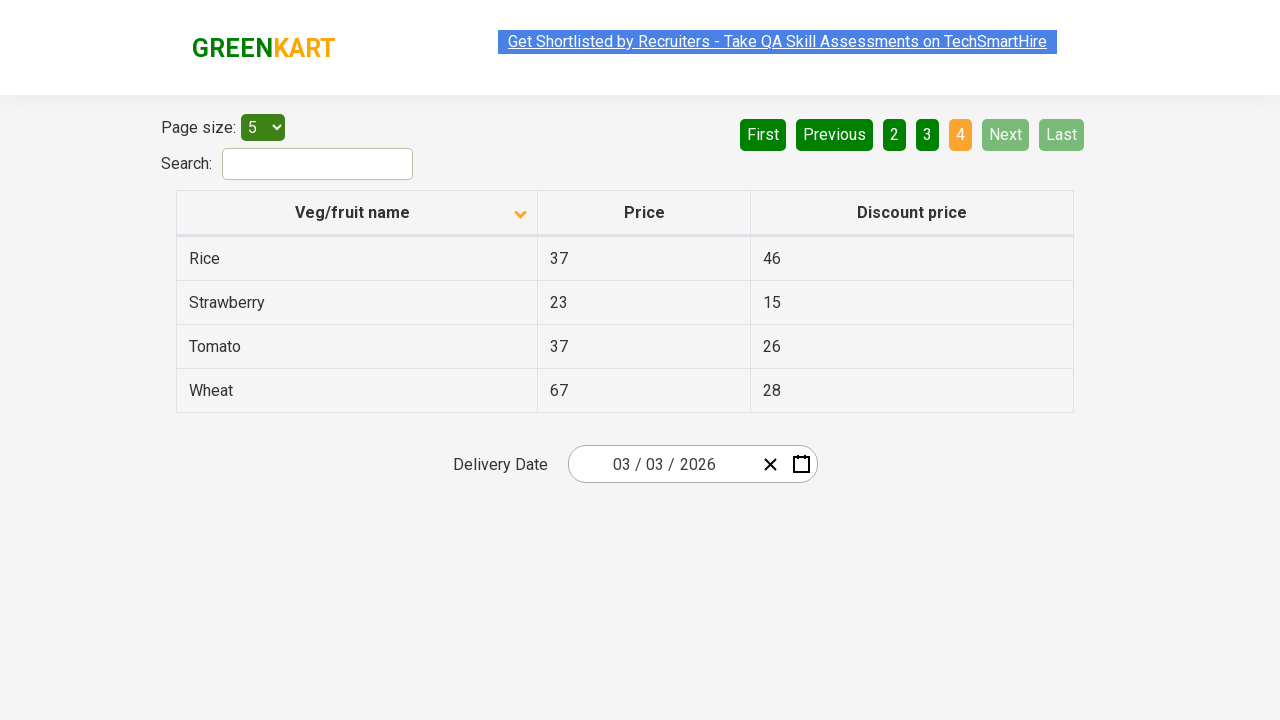